Demonstrates drag and drop by offset position

Starting URL: https://crossbrowsertesting.github.io/drag-and-drop

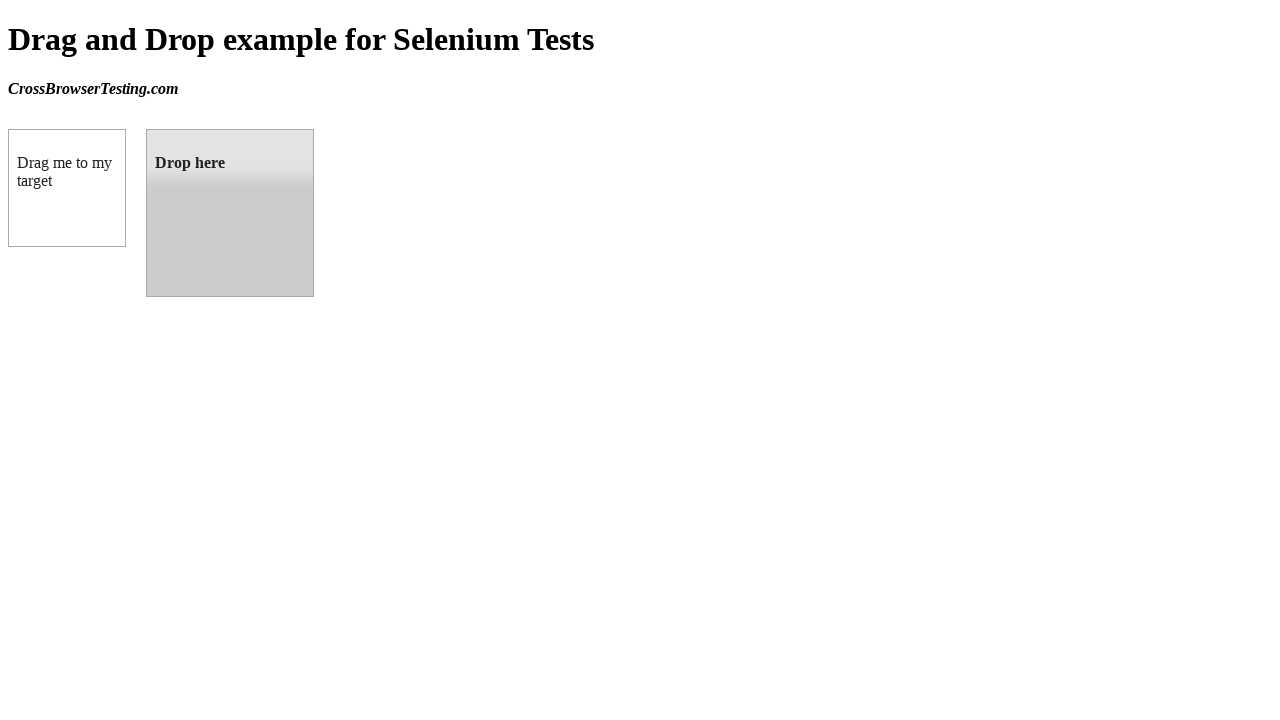

Located draggable element (#draggable)
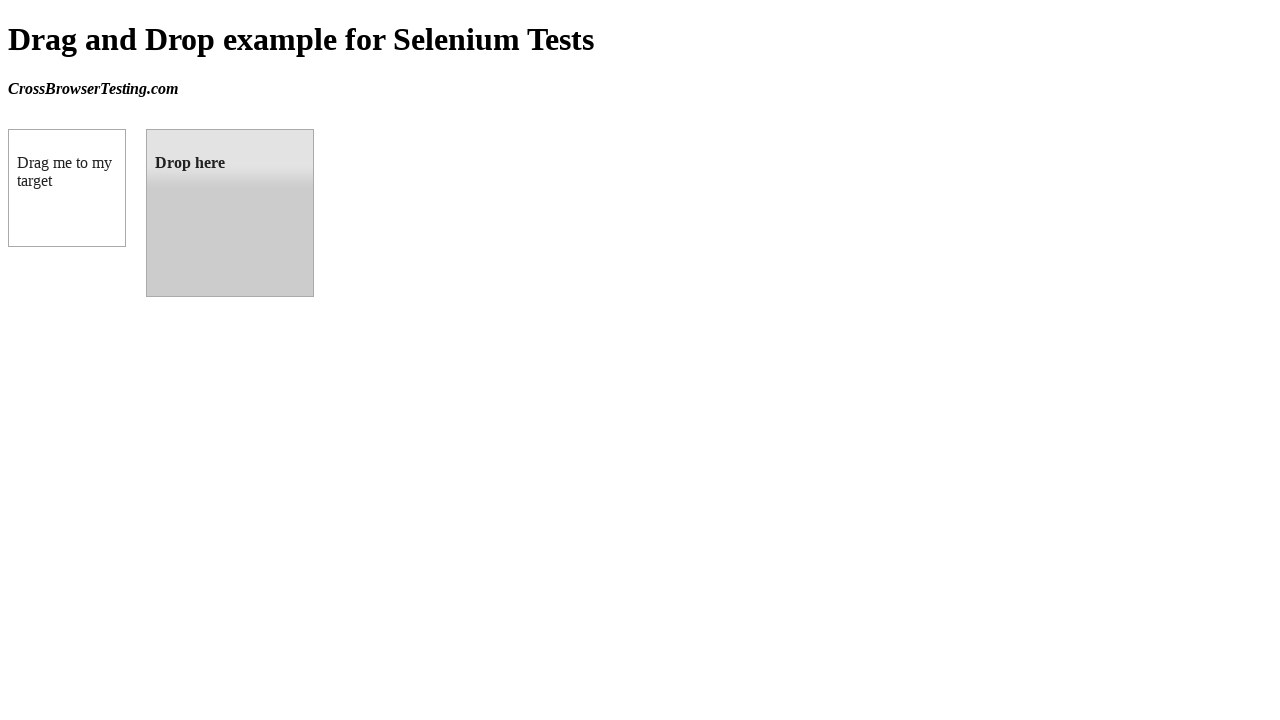

Located droppable element (#droppable)
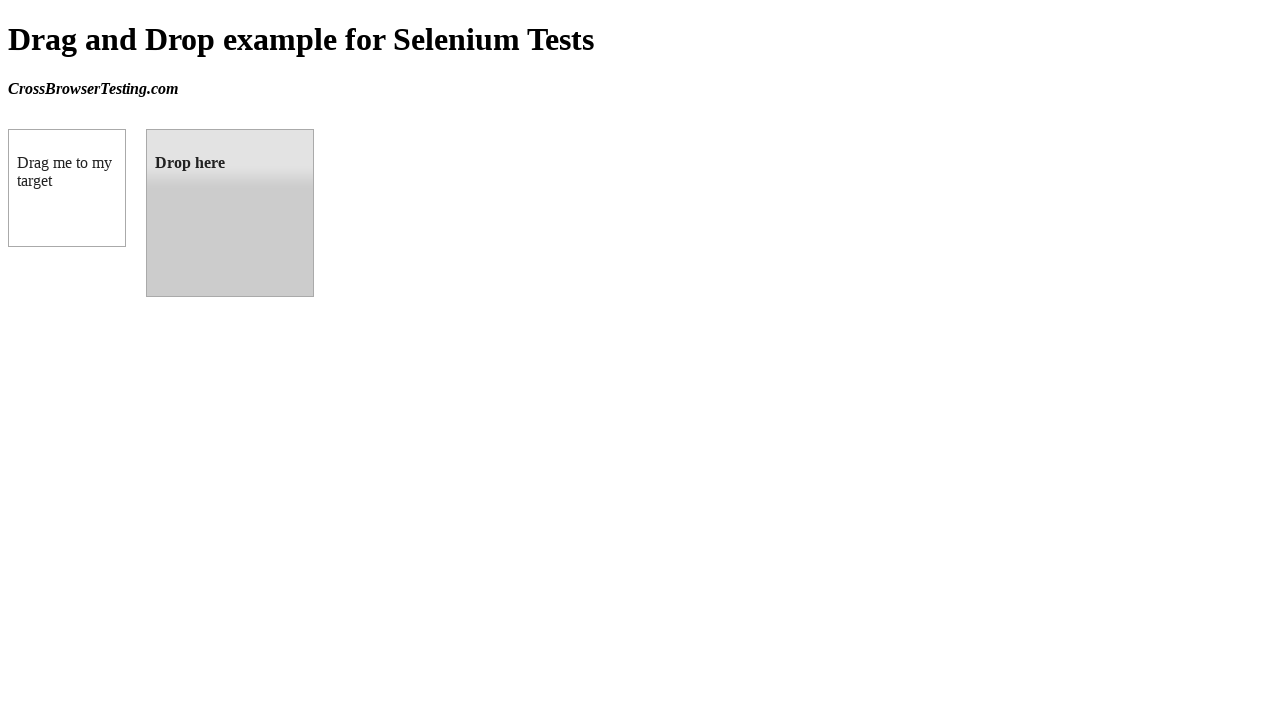

Retrieved bounding box of target element
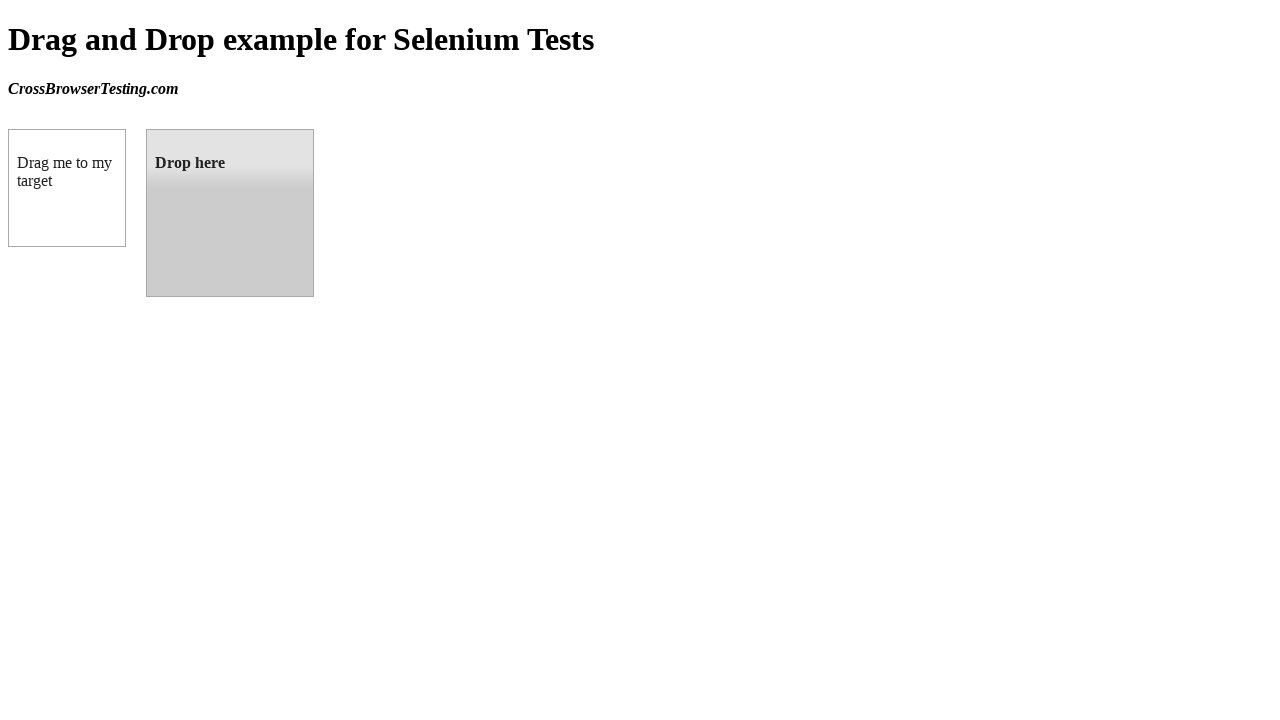

Dragged element from source to target location at (230, 213)
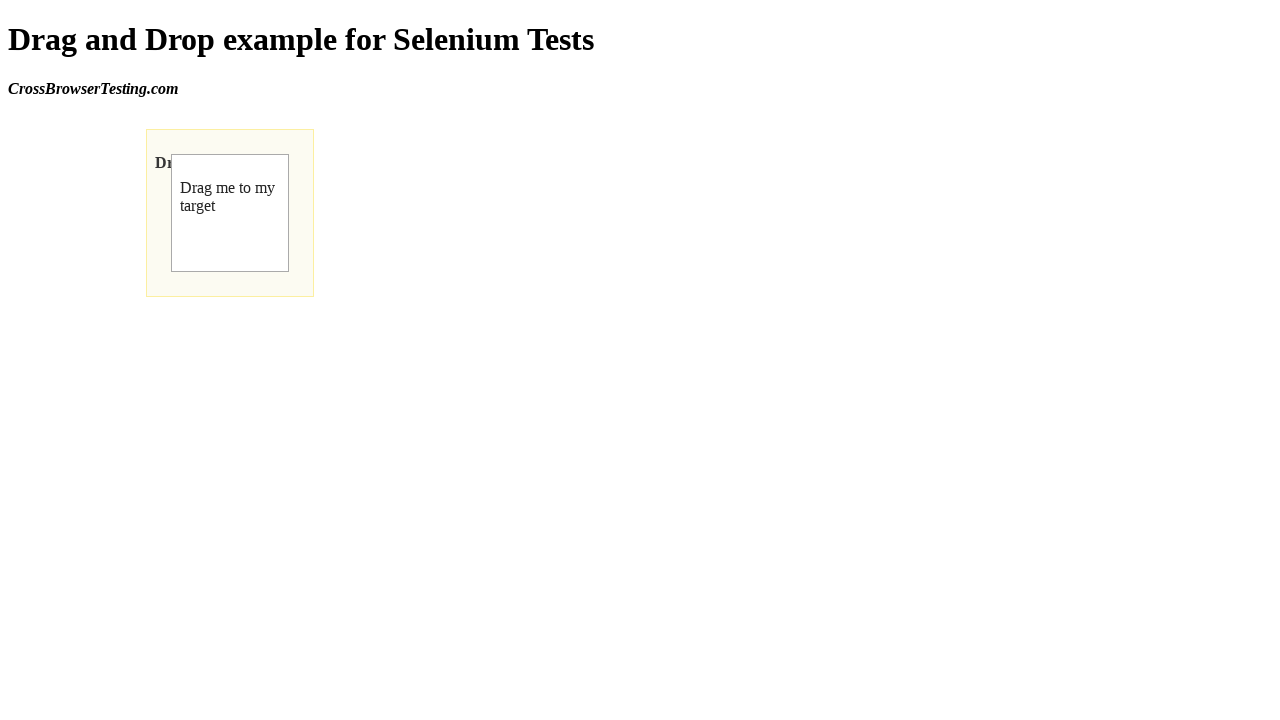

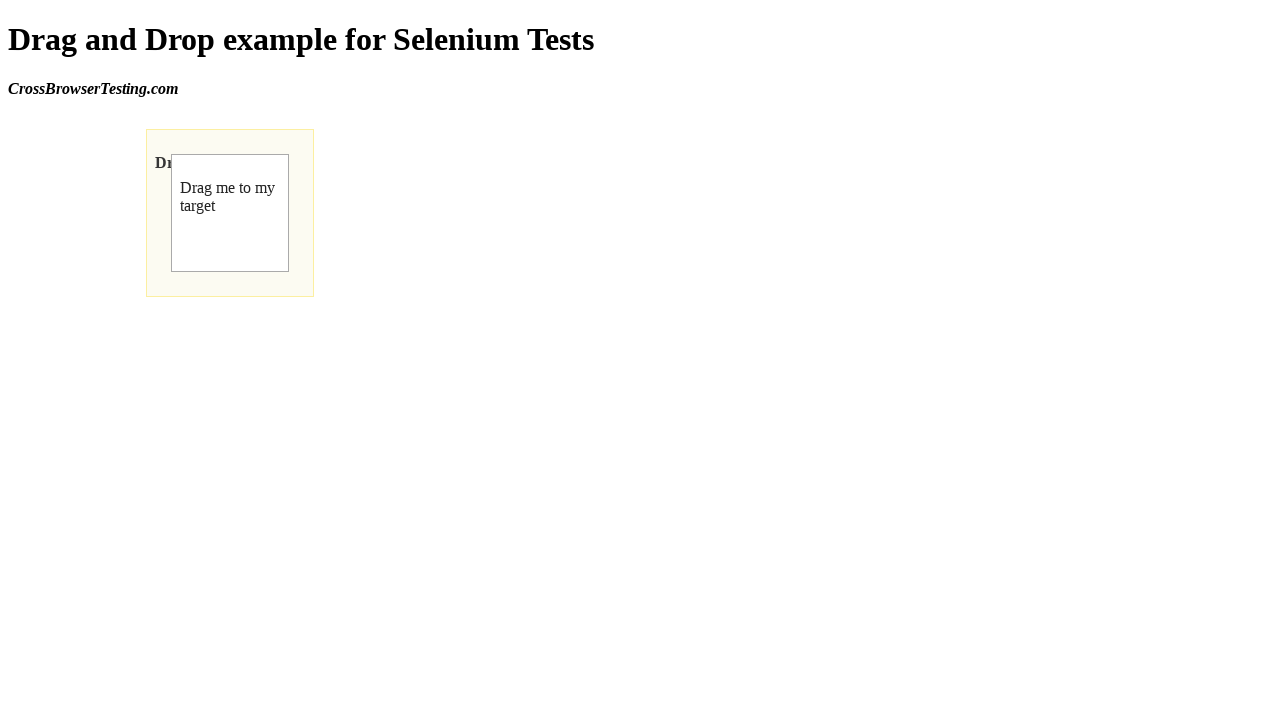